Tests button functionality, message visibility, and link navigation with back button

Starting URL: https://crossbrowsertesting.github.io/selenium_example_page.html

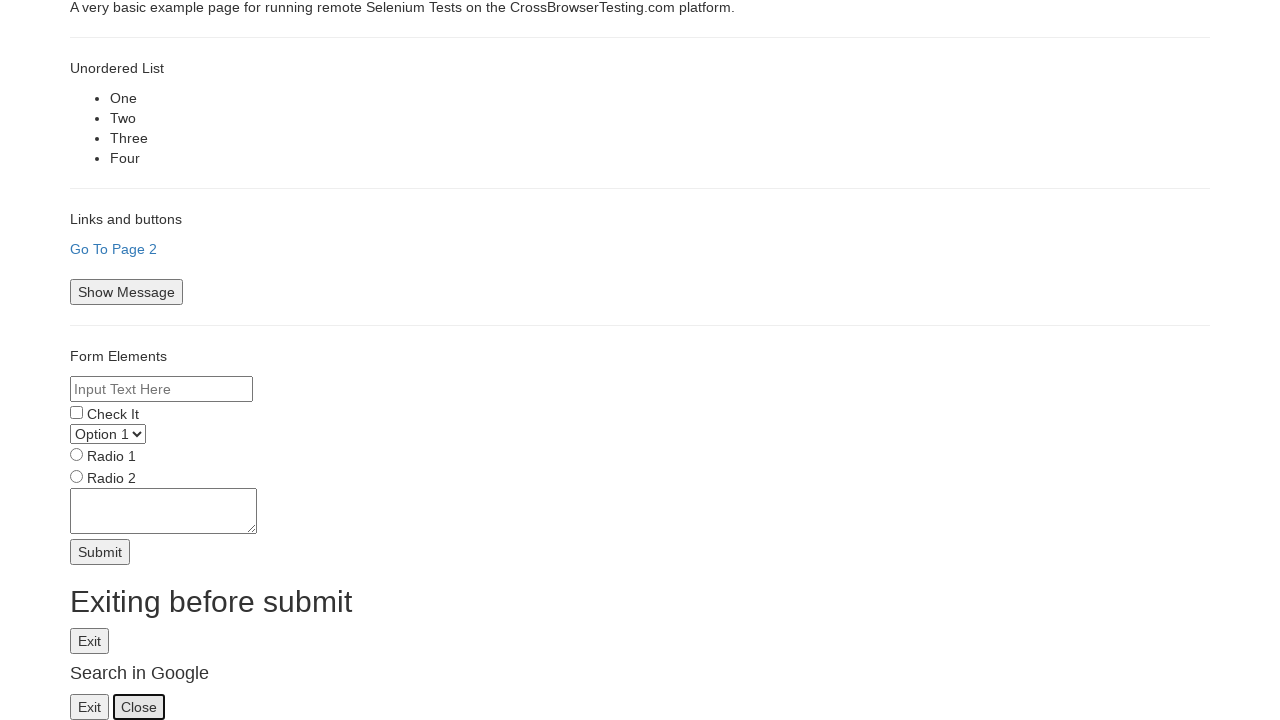

Verified paragraph text contains 'Links and buttons'
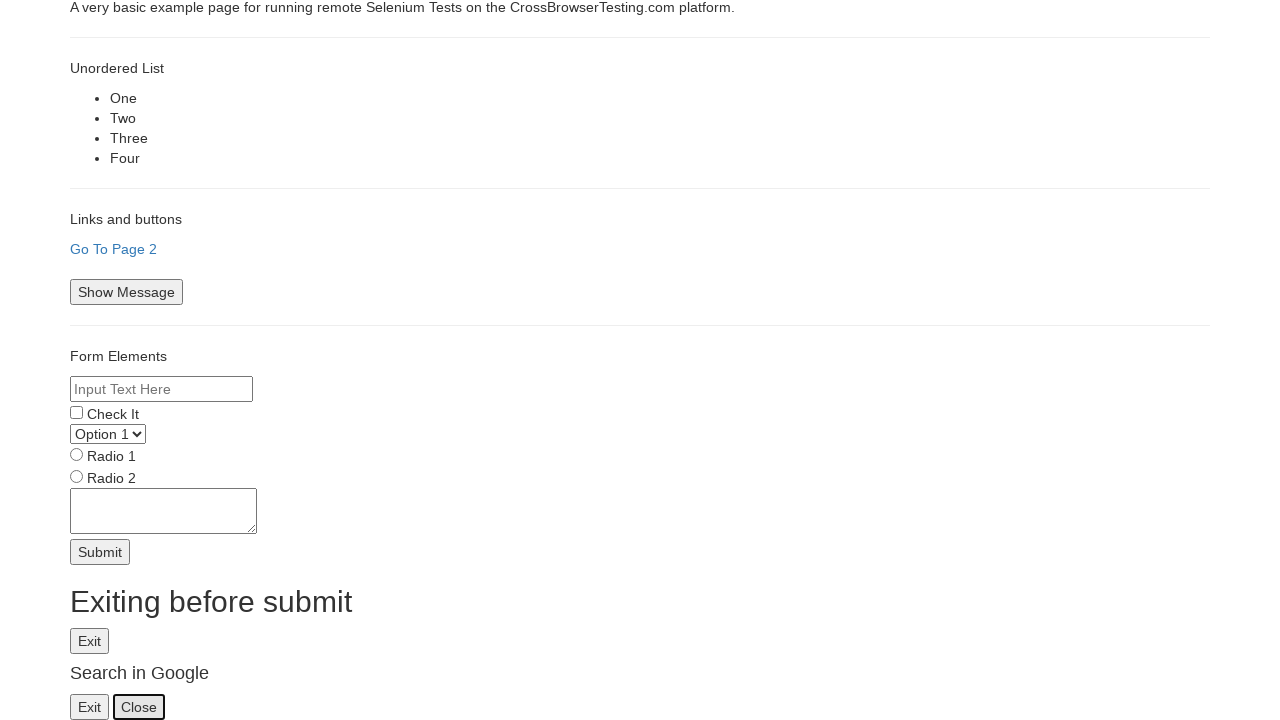

Verified button message is initially not visible
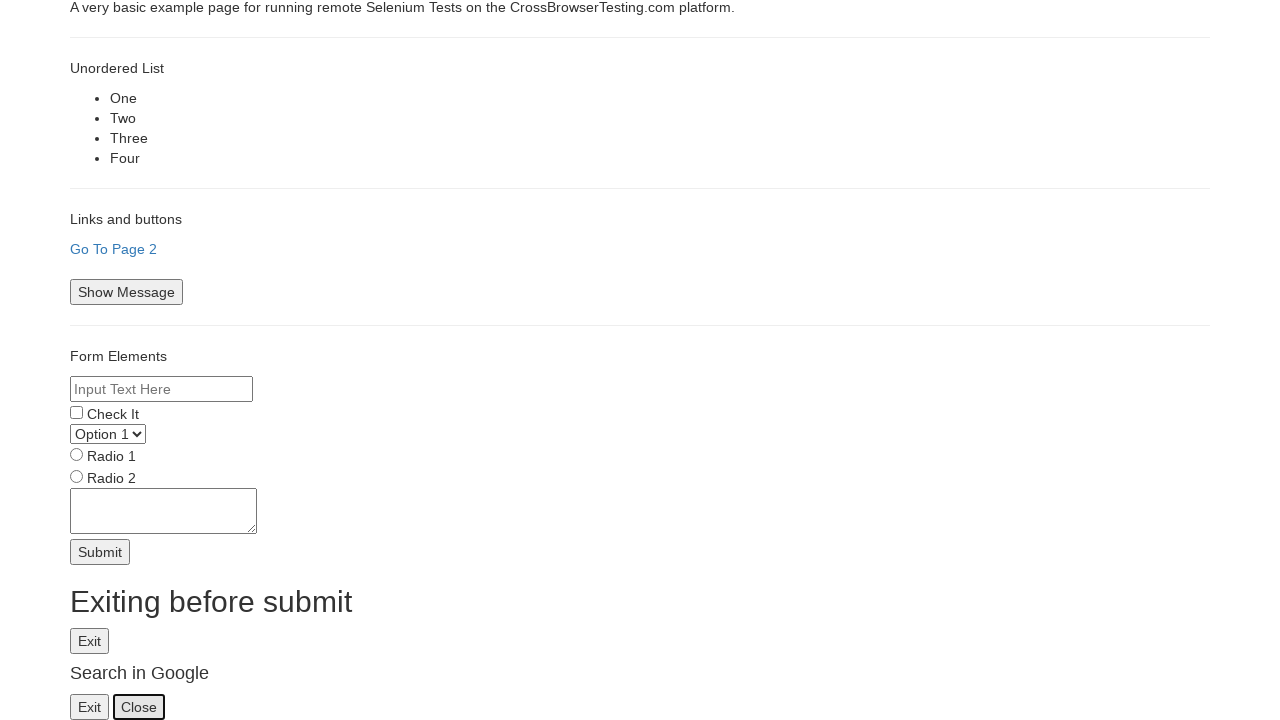

Clicked button element at (126, 292) on #btn
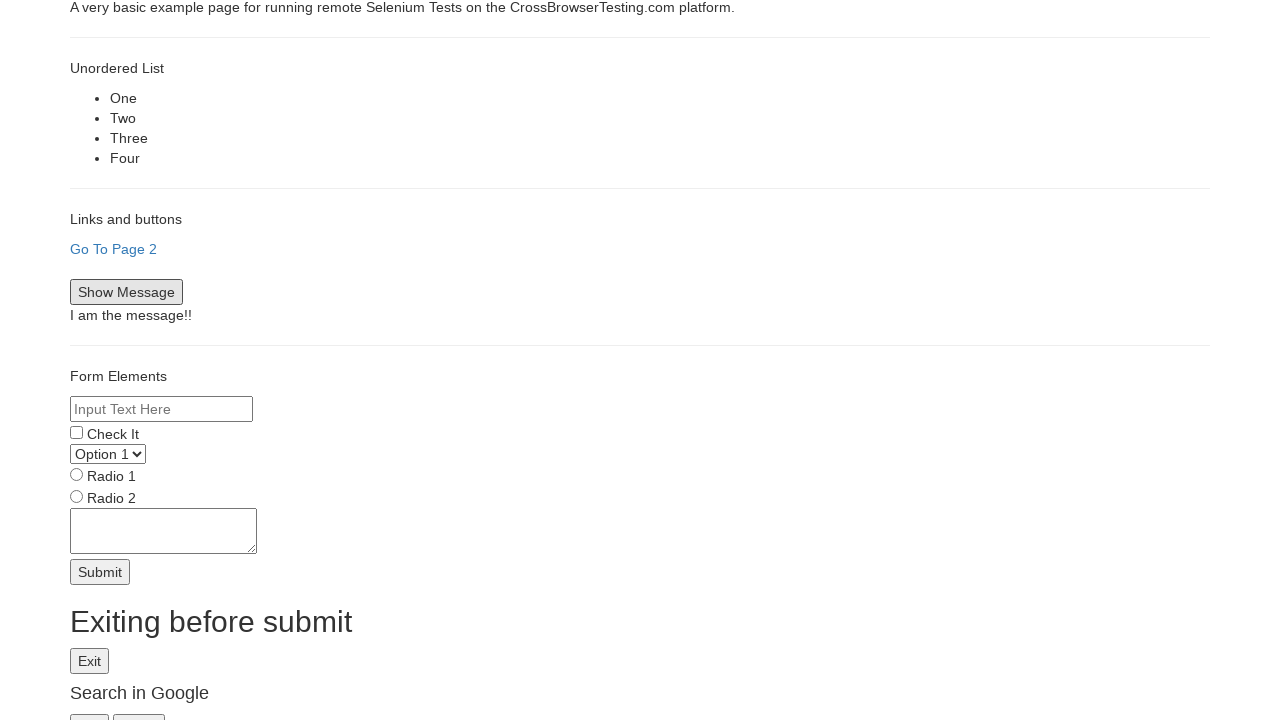

Verified button message is now visible after click
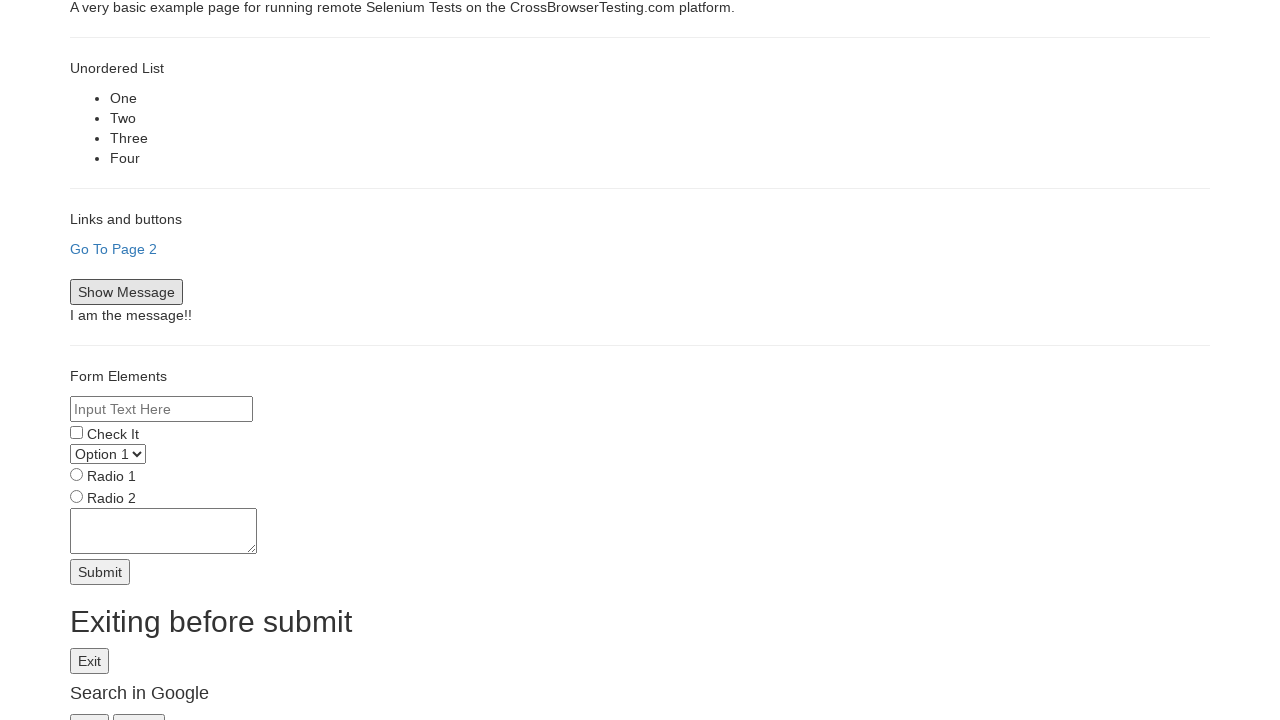

Verified button message text is 'I am the message!!'
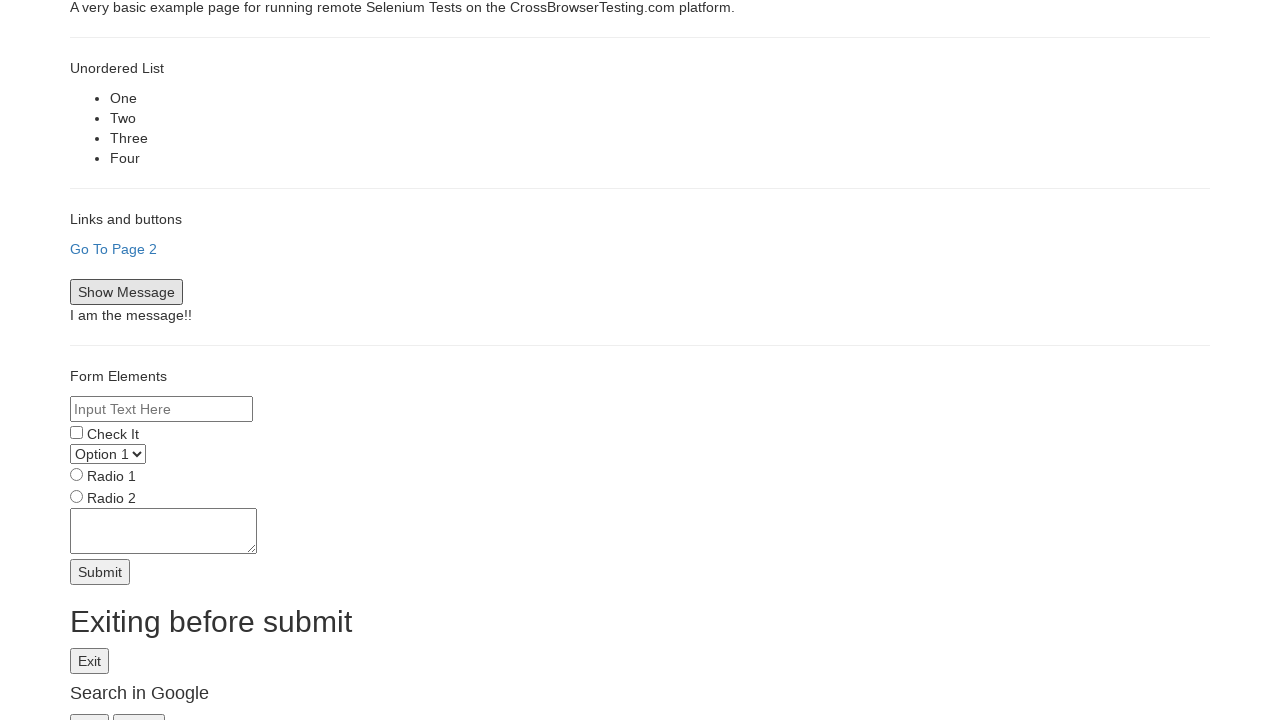

Clicked link to navigate at (114, 249) on a
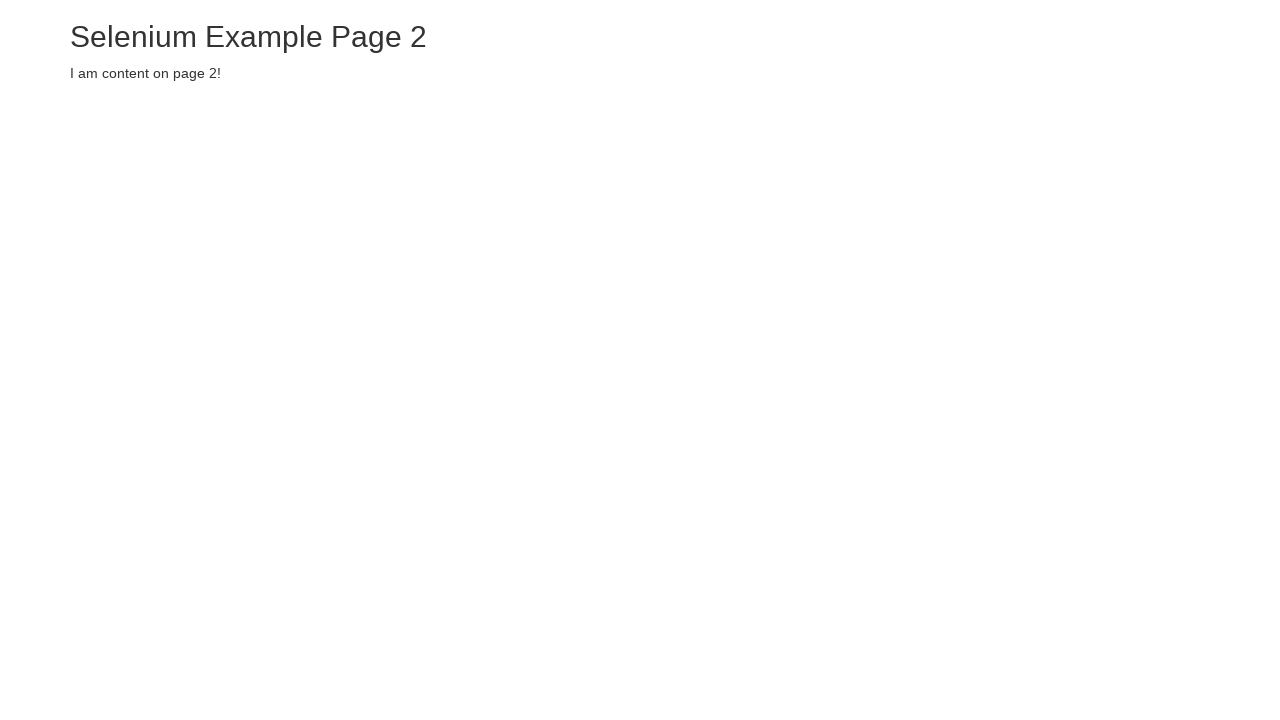

Verified navigation to page 2 with correct heading
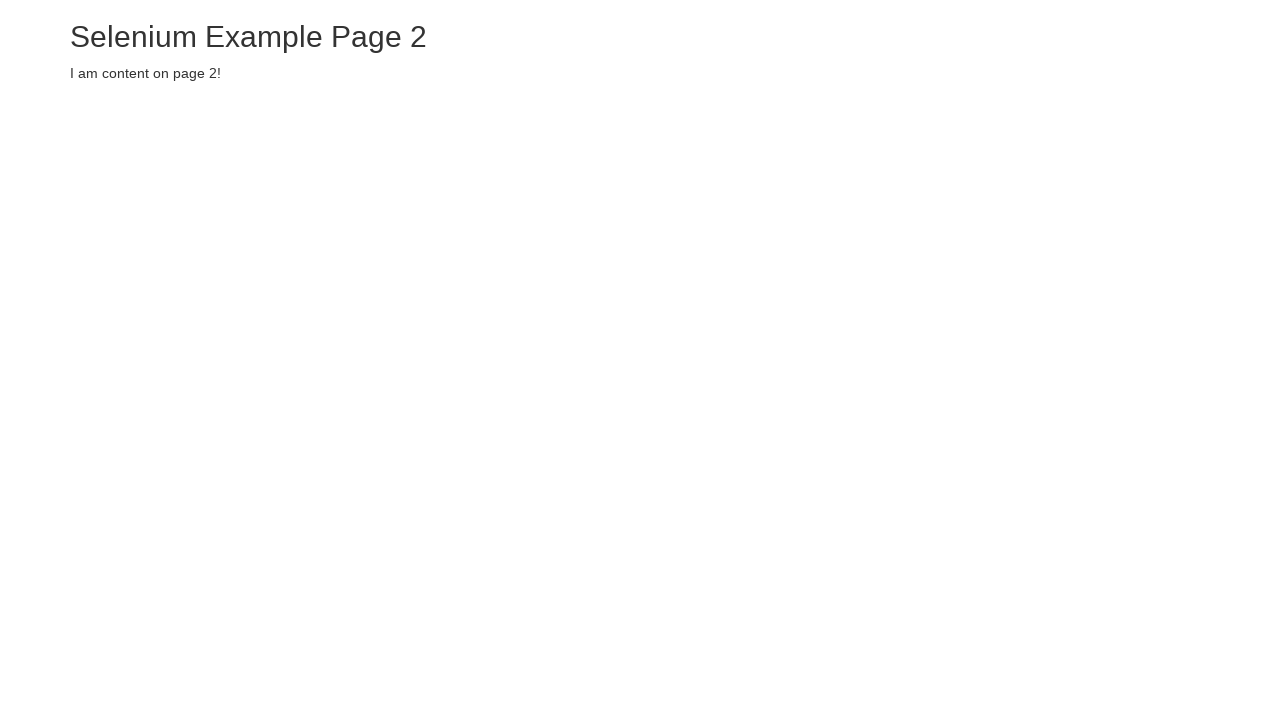

Verified page 2 heading is visible
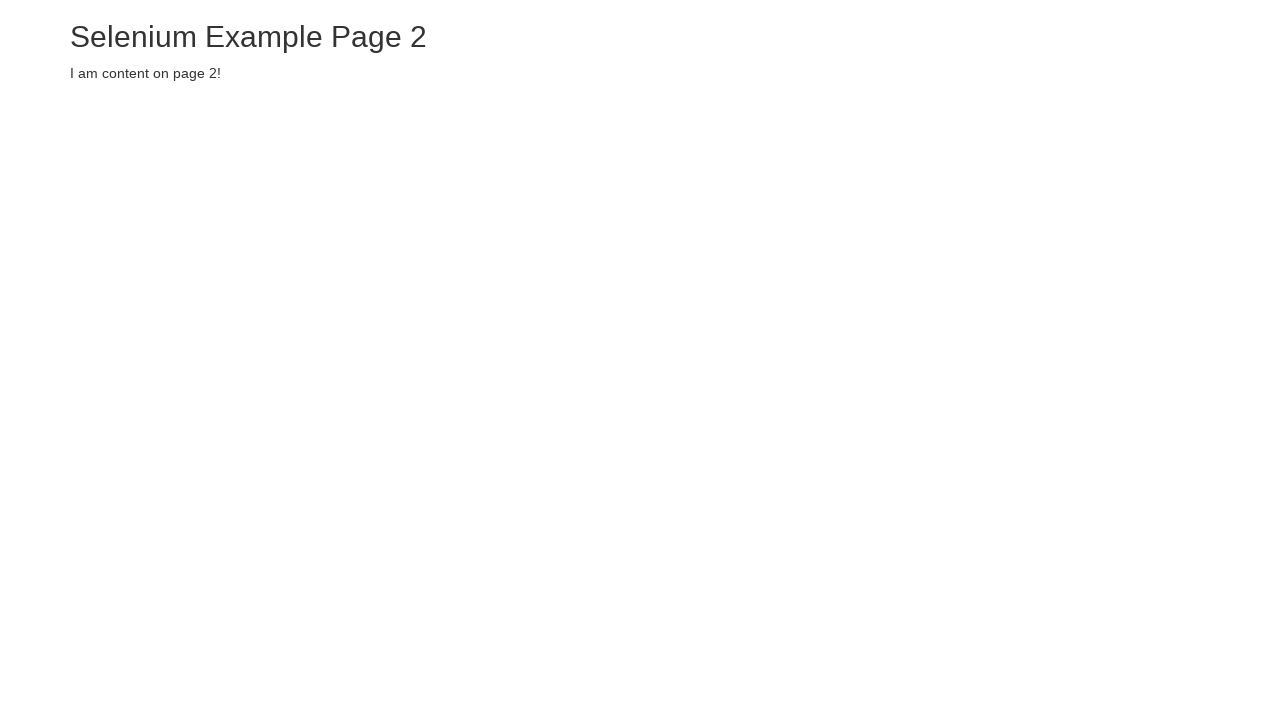

Verified page 2 contains expected content text
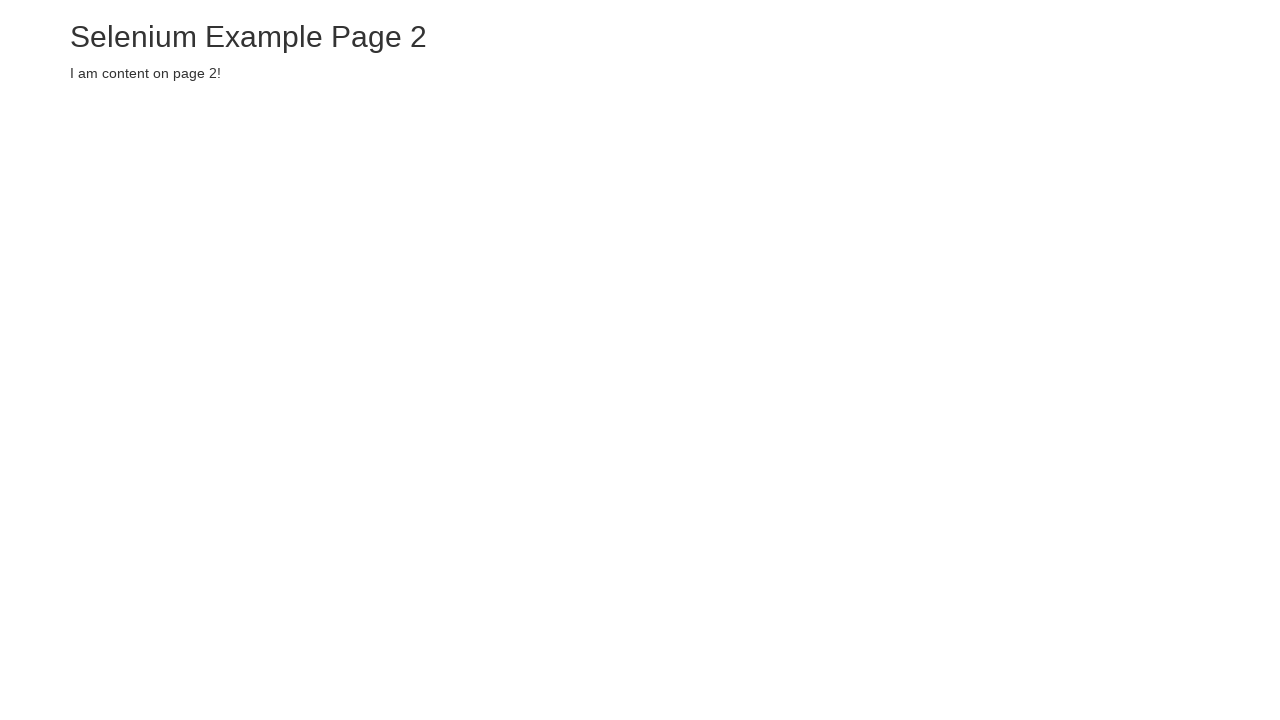

Verified page 2 content paragraph is visible
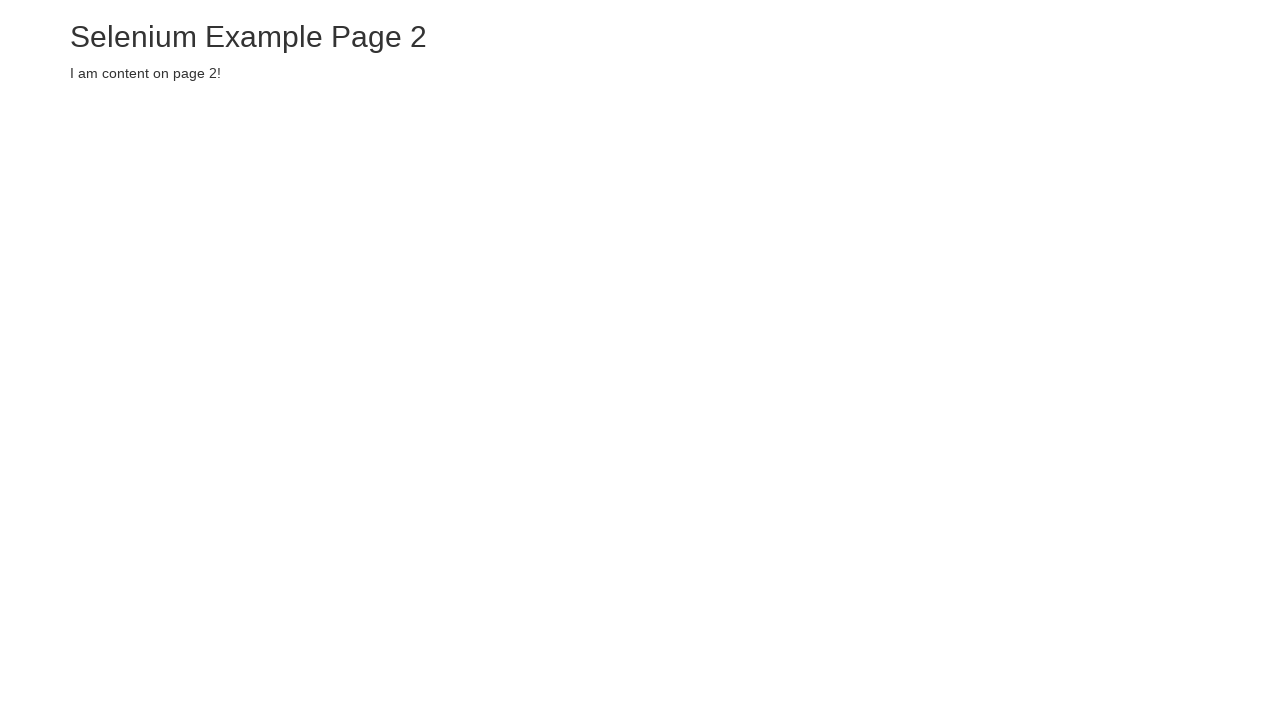

Waited 1000ms for page stabilization
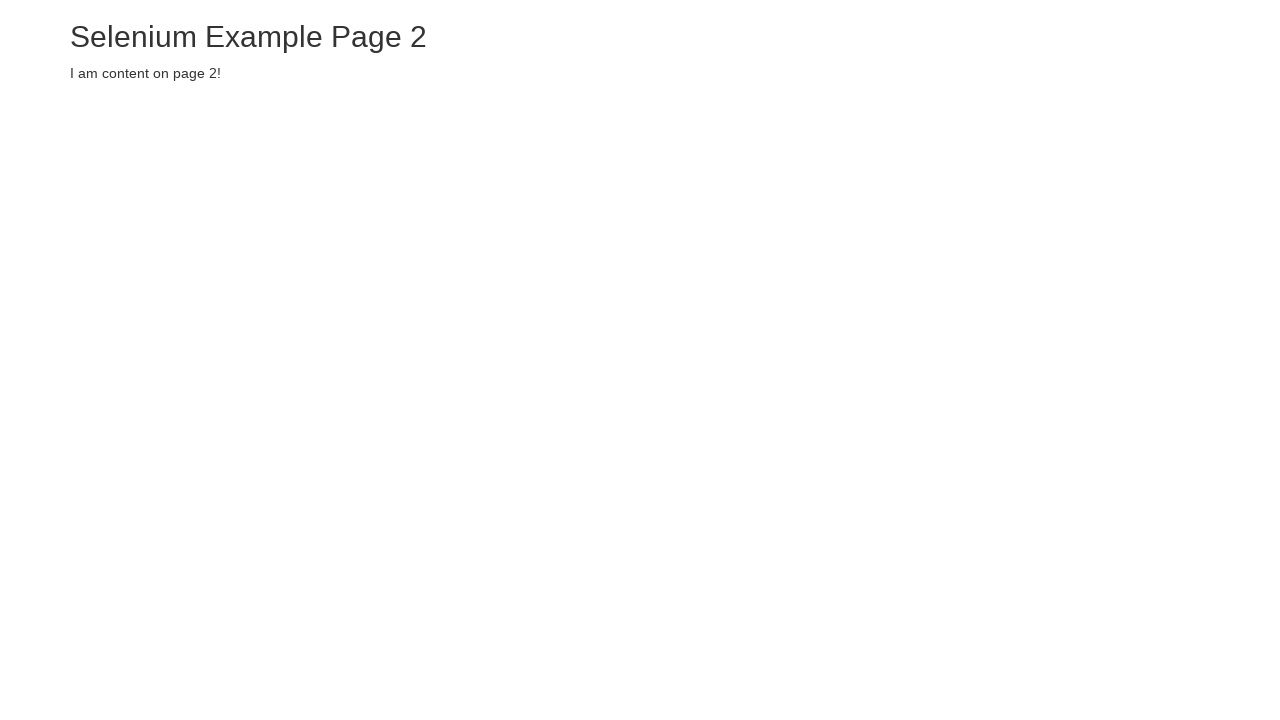

Navigated back to original page using back button
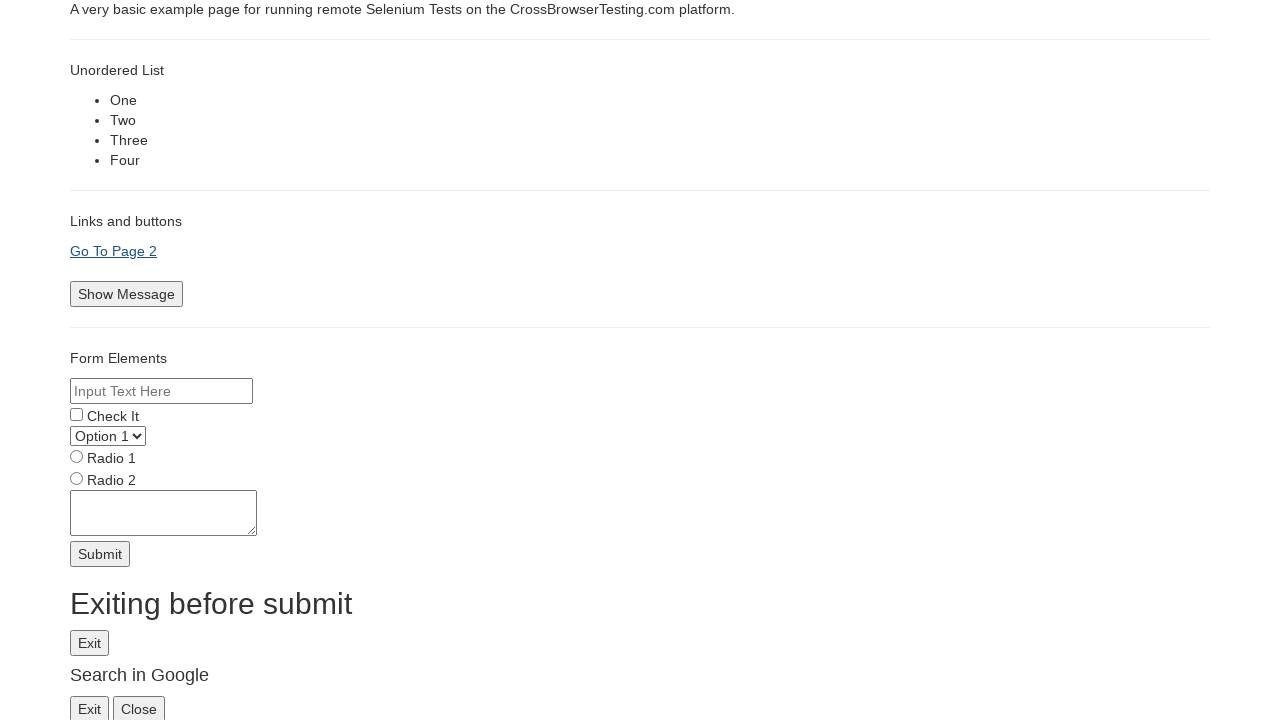

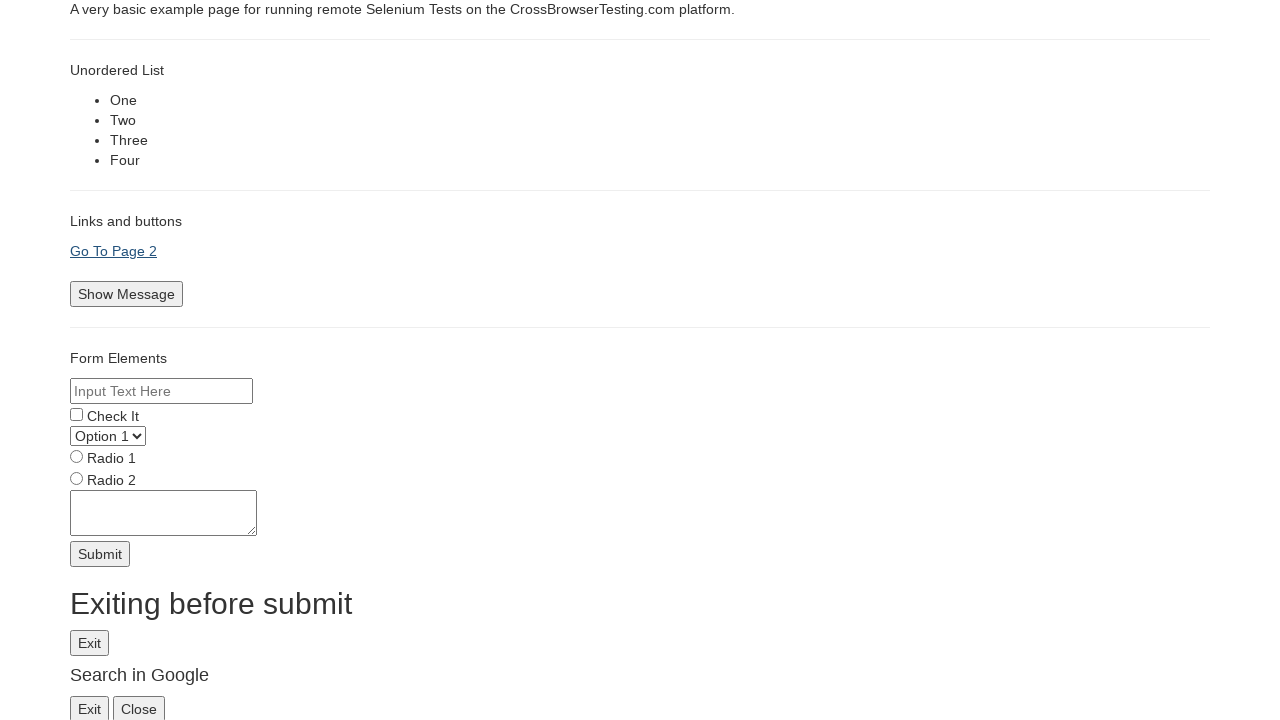